Tests window handling by extracting the href from a link and navigating directly to that URL

Starting URL: https://rahulshettyacademy.com/AutomationPractice

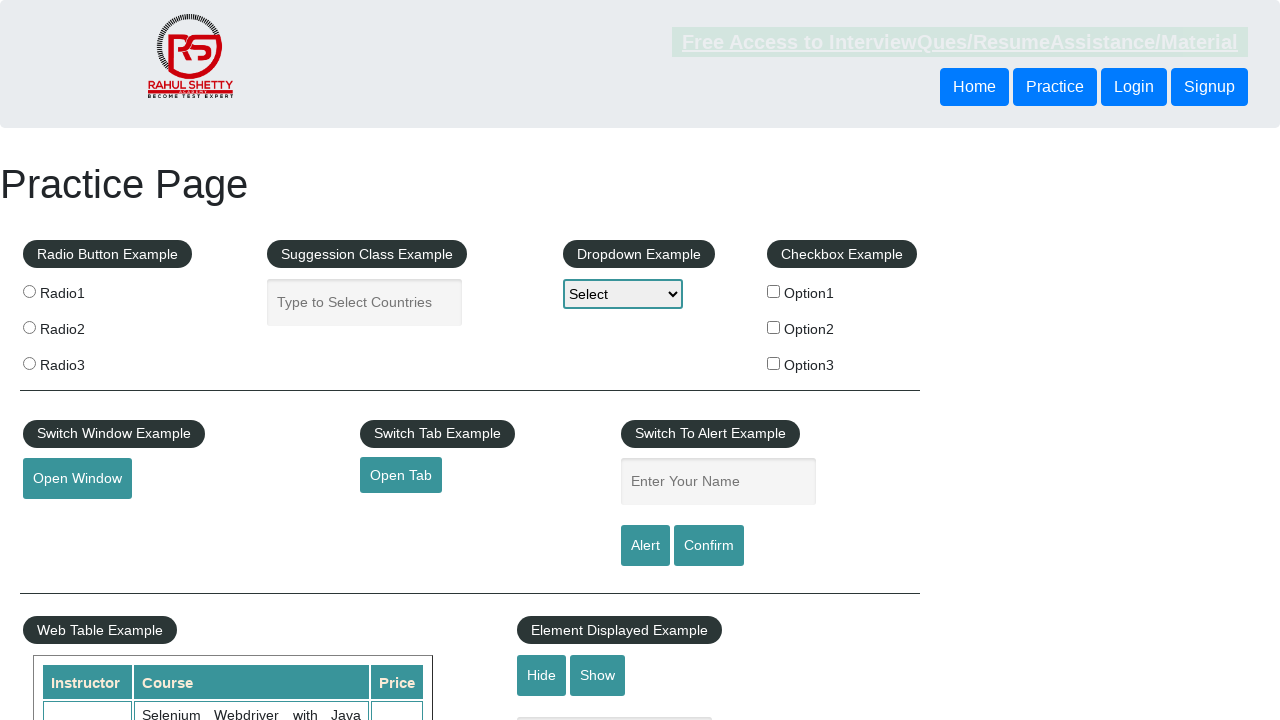

Extracted href attribute from open tab link
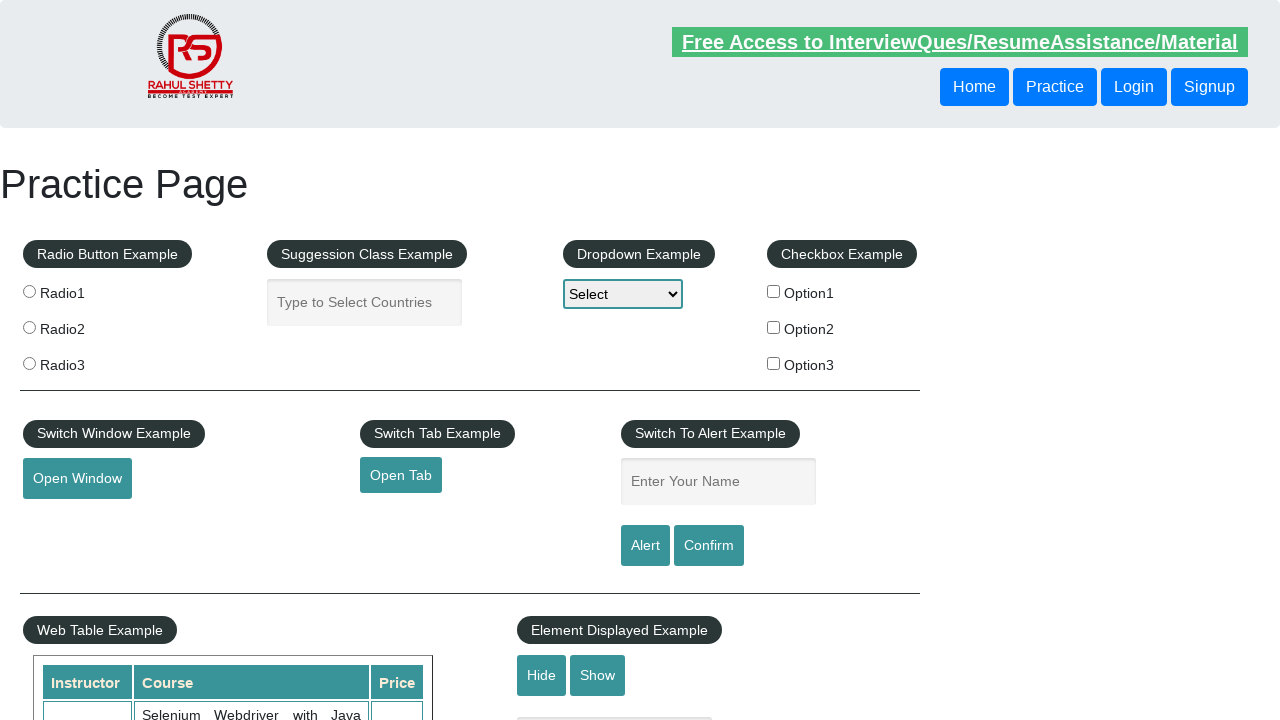

Navigated to extracted URL: https://www.qaclickacademy.com
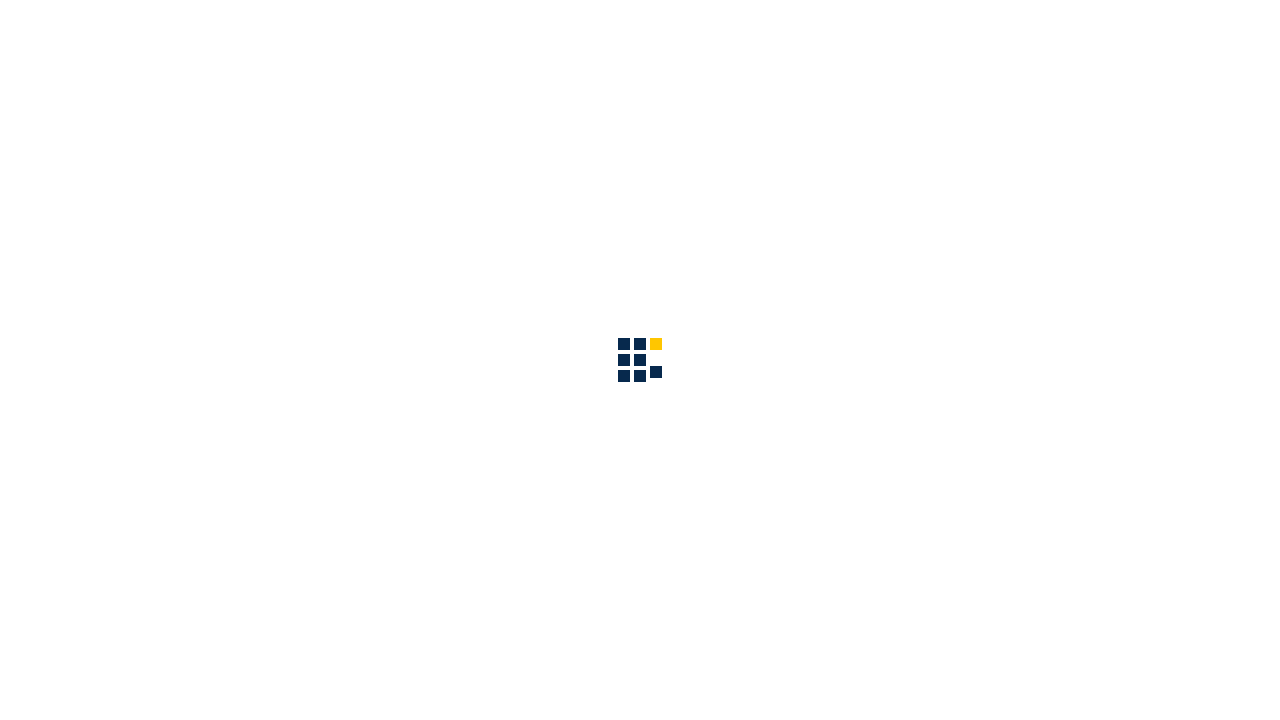

Page loaded and DOM content rendered
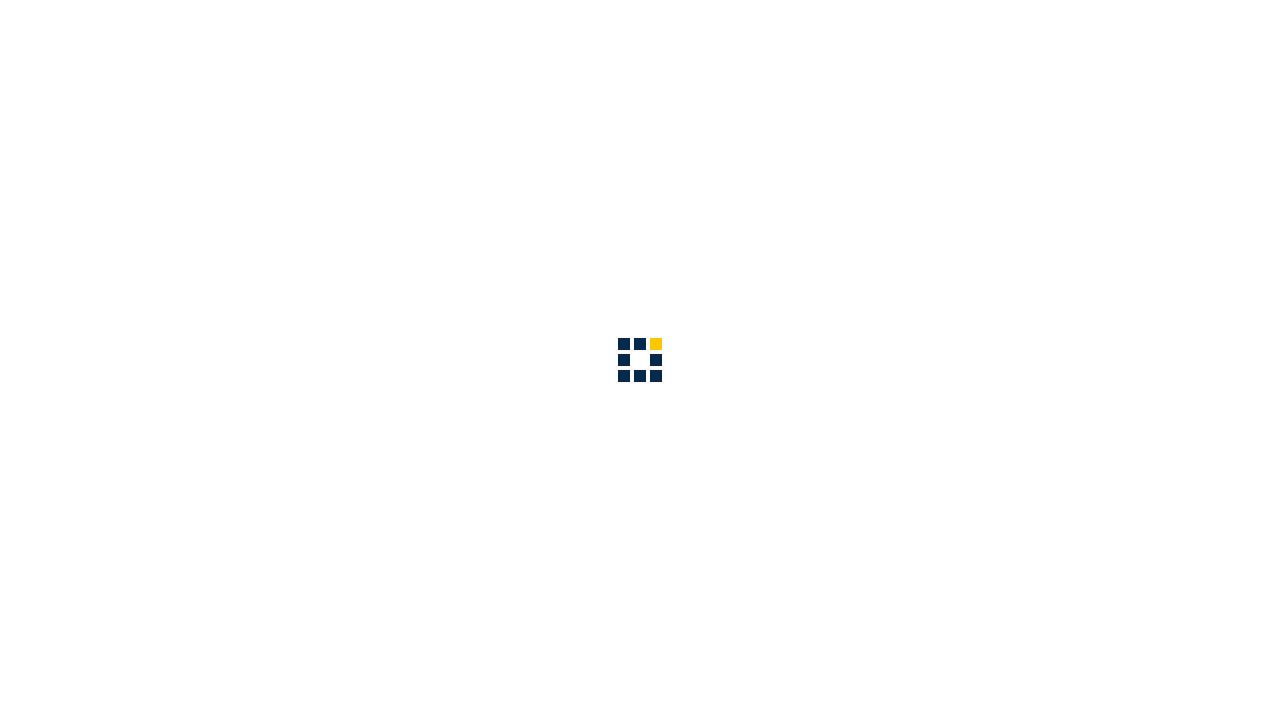

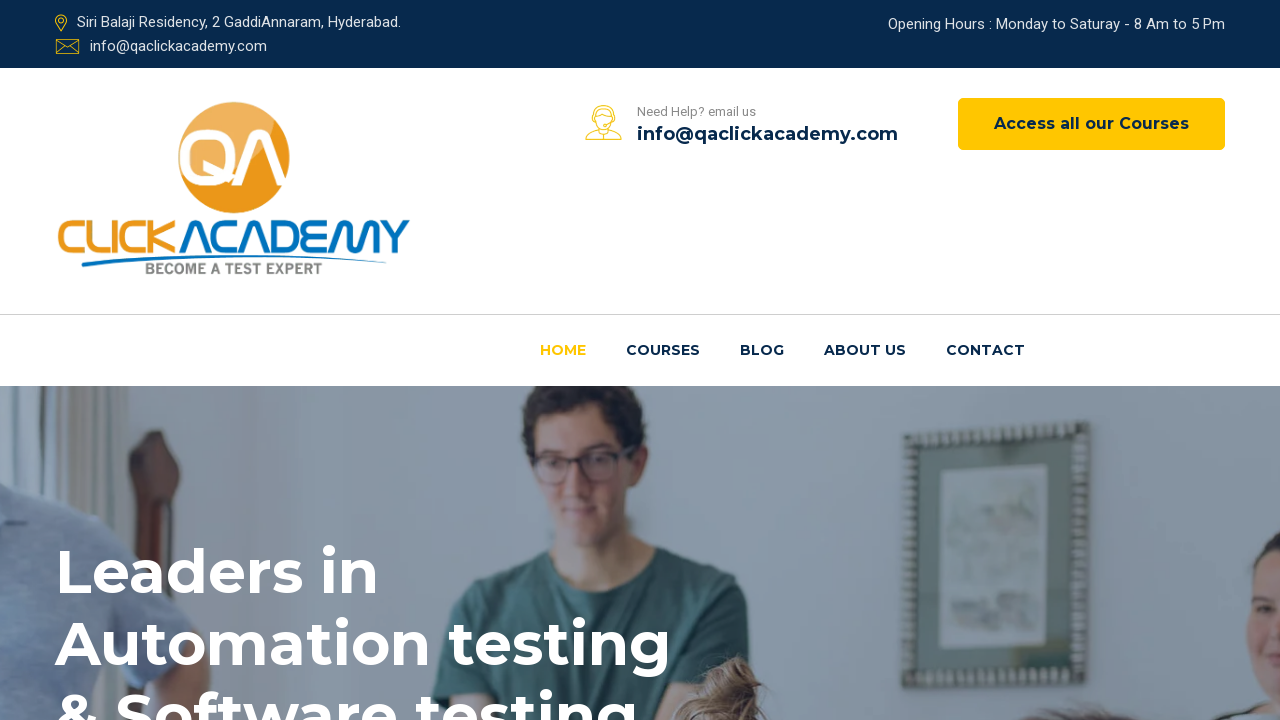